Tests checkbox functionality by clicking a checkbox to select it, then clicking again to deselect it, and counts the total number of checkboxes on the page

Starting URL: https://rahulshettyacademy.com/AutomationPractice/

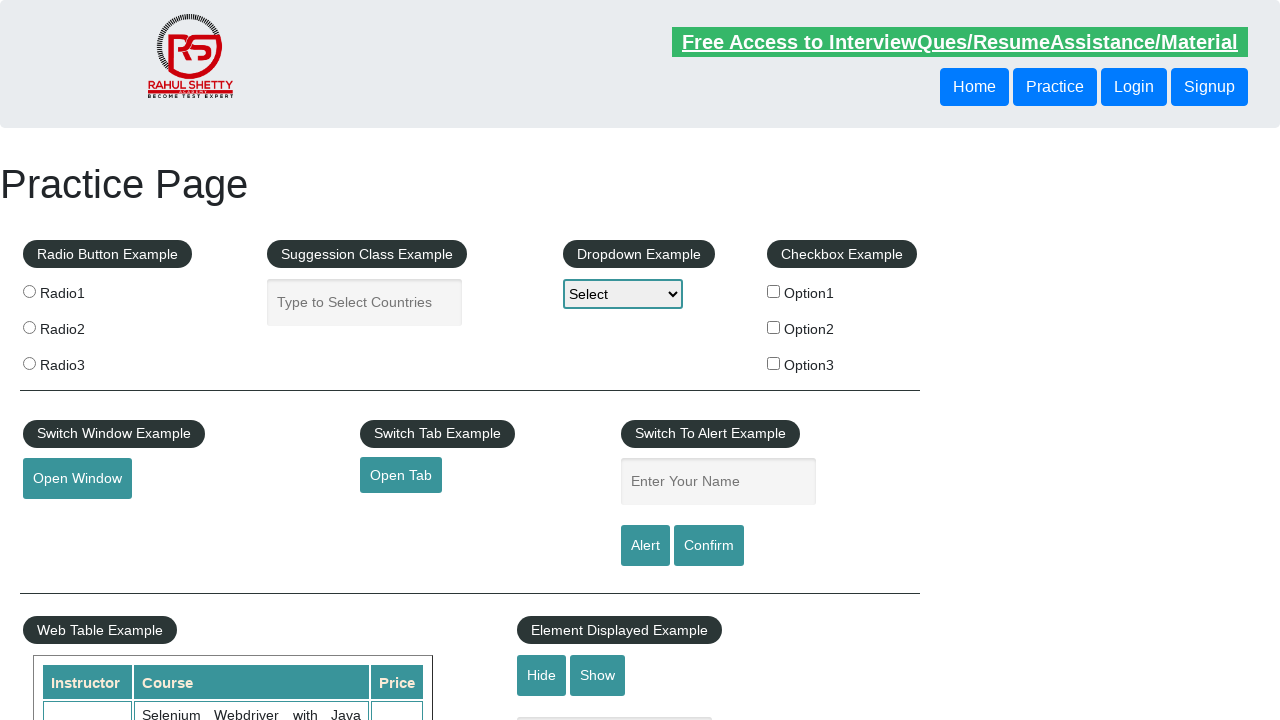

Clicked checkbox option 1 to select it at (774, 291) on #checkBoxOption1
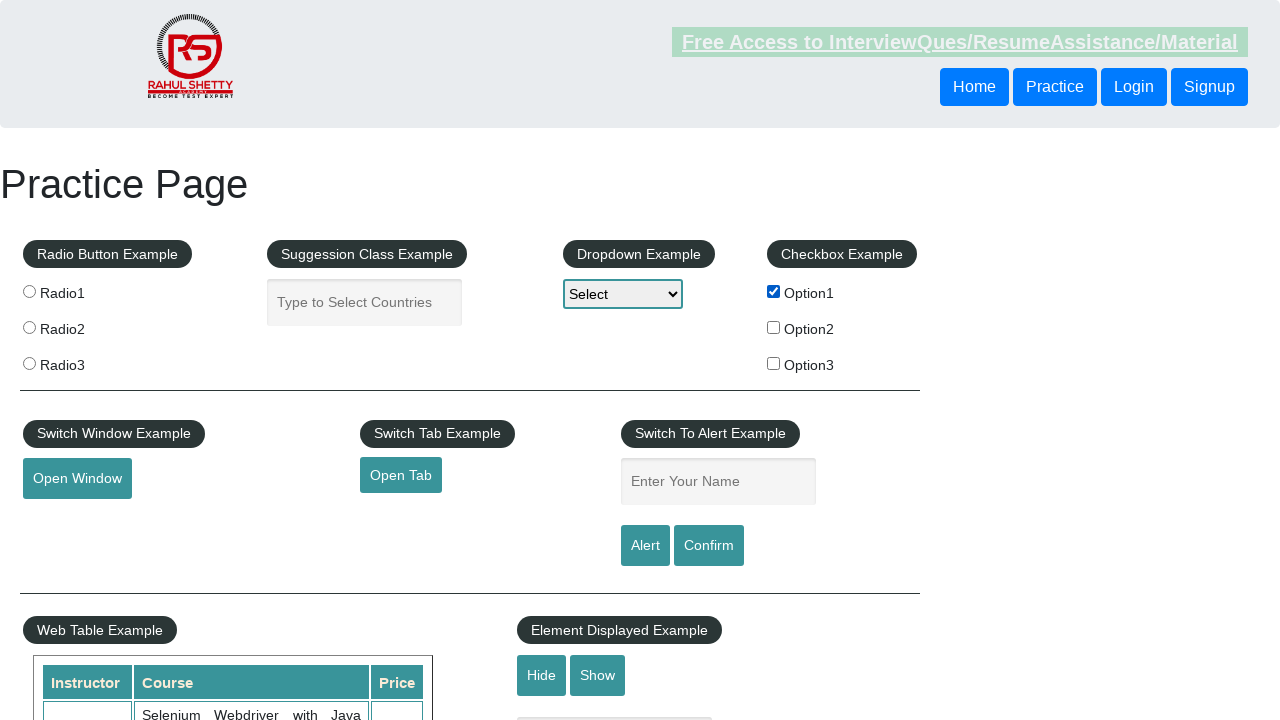

Verified checkbox option 1 is selected
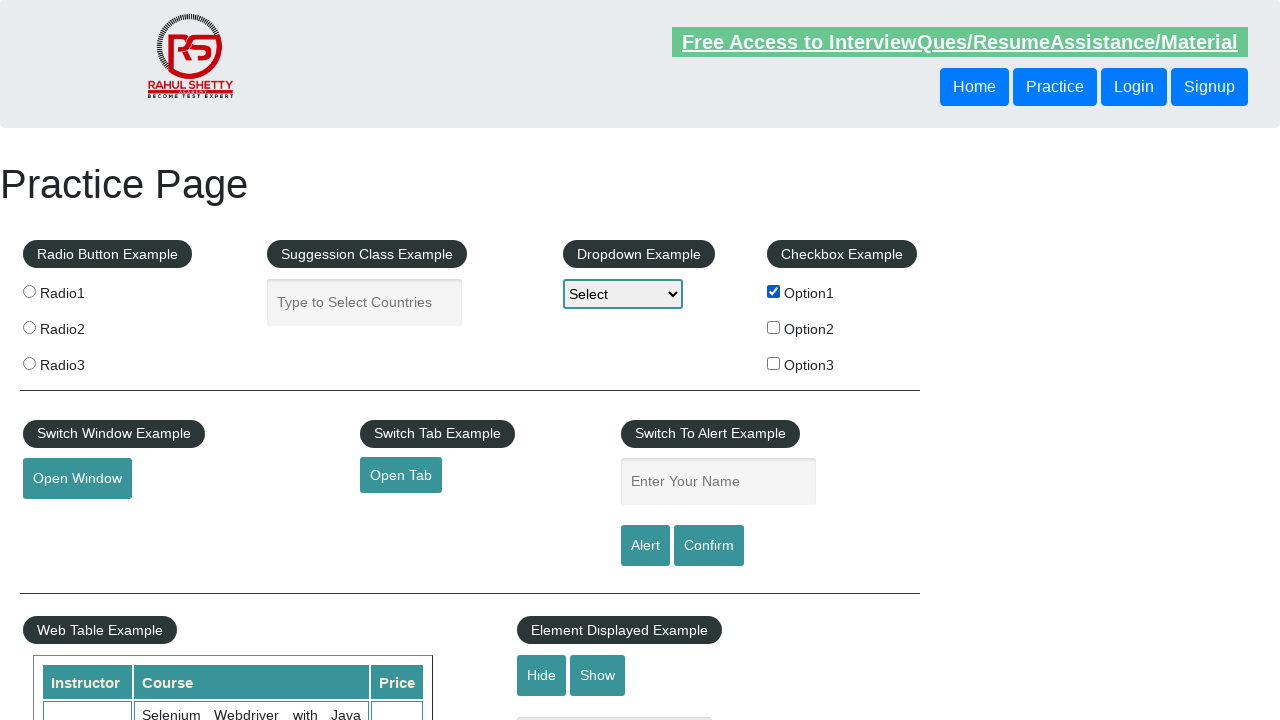

Clicked checkbox option 1 again to deselect it at (774, 291) on #checkBoxOption1
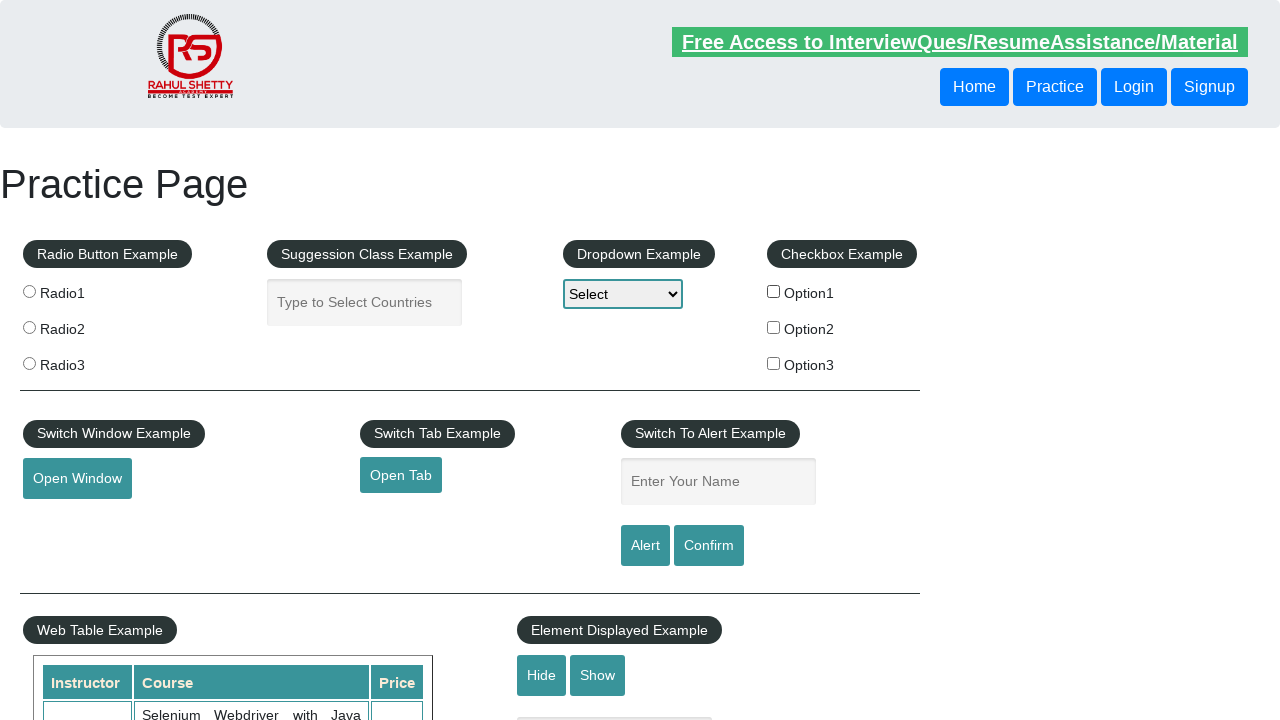

Verified checkbox option 1 is now deselected
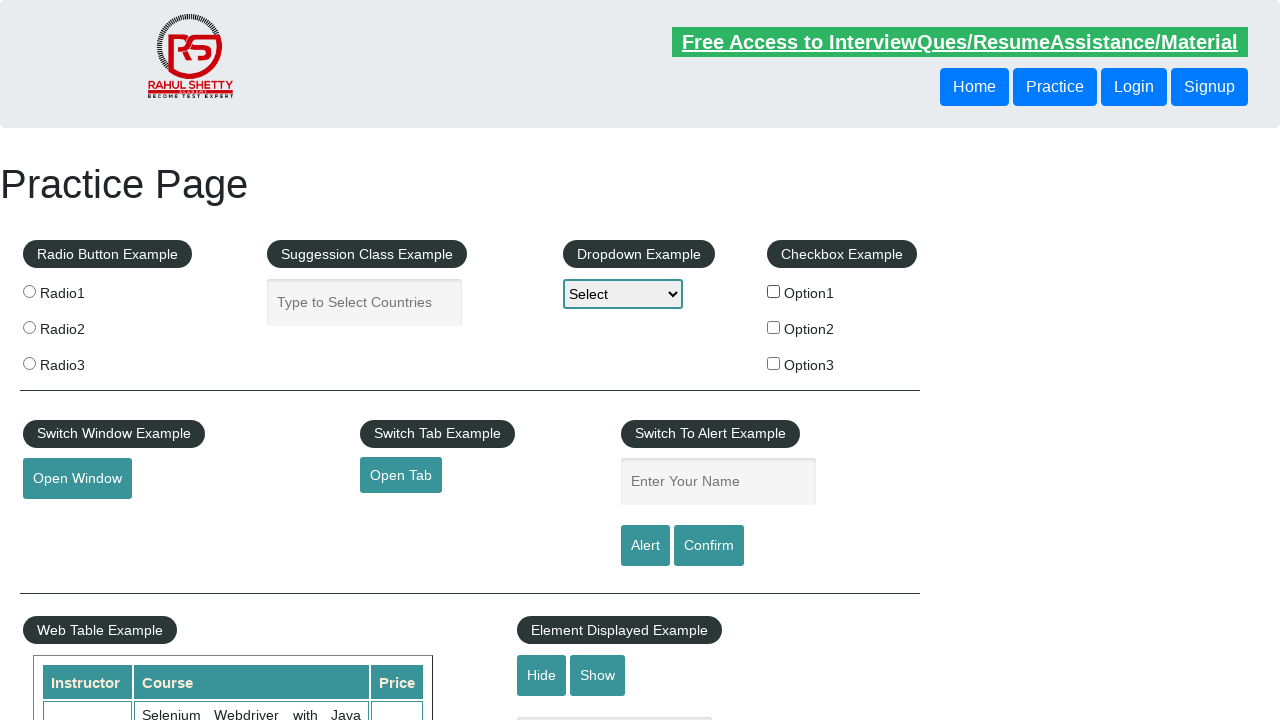

Located all checkboxes on the page
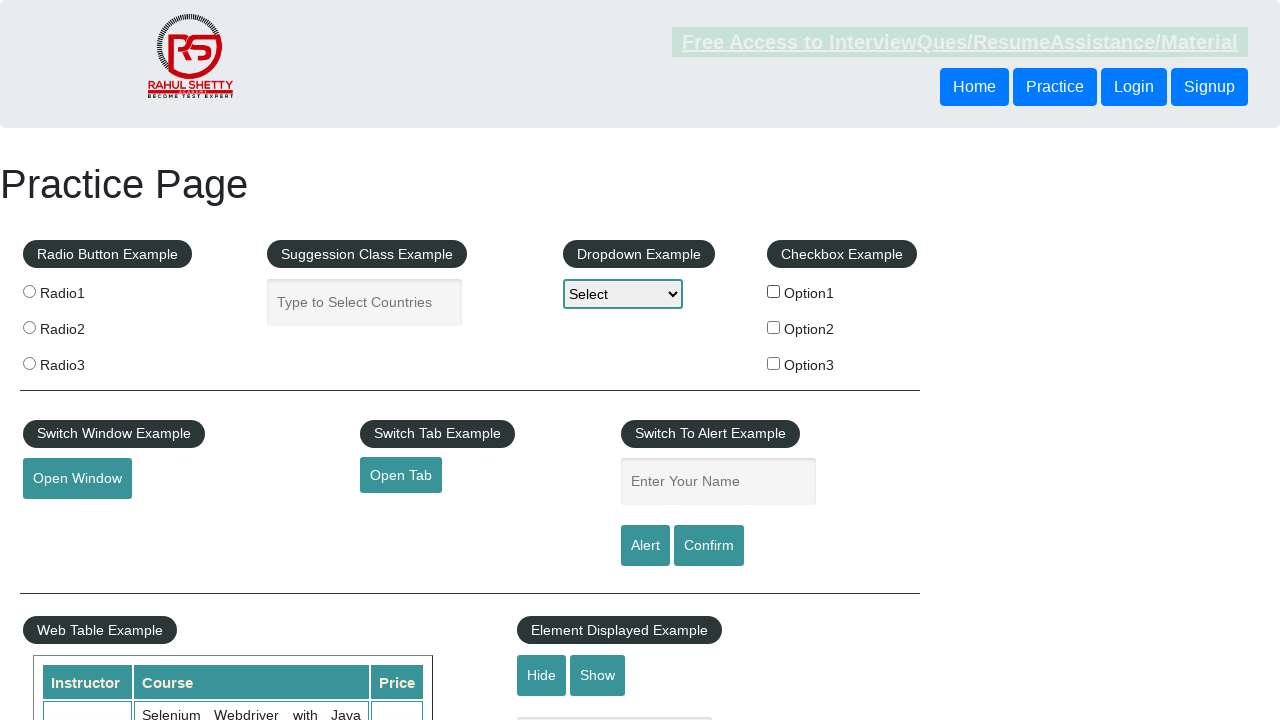

Counted total checkboxes on the page: 3
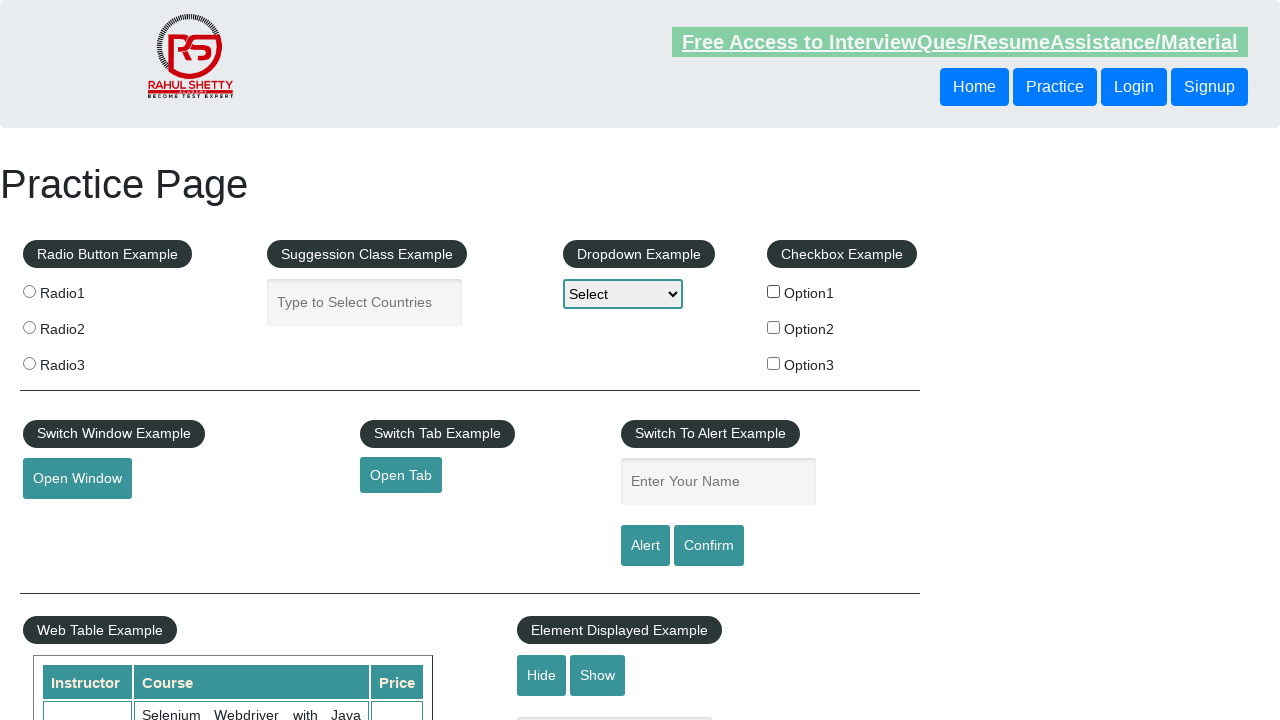

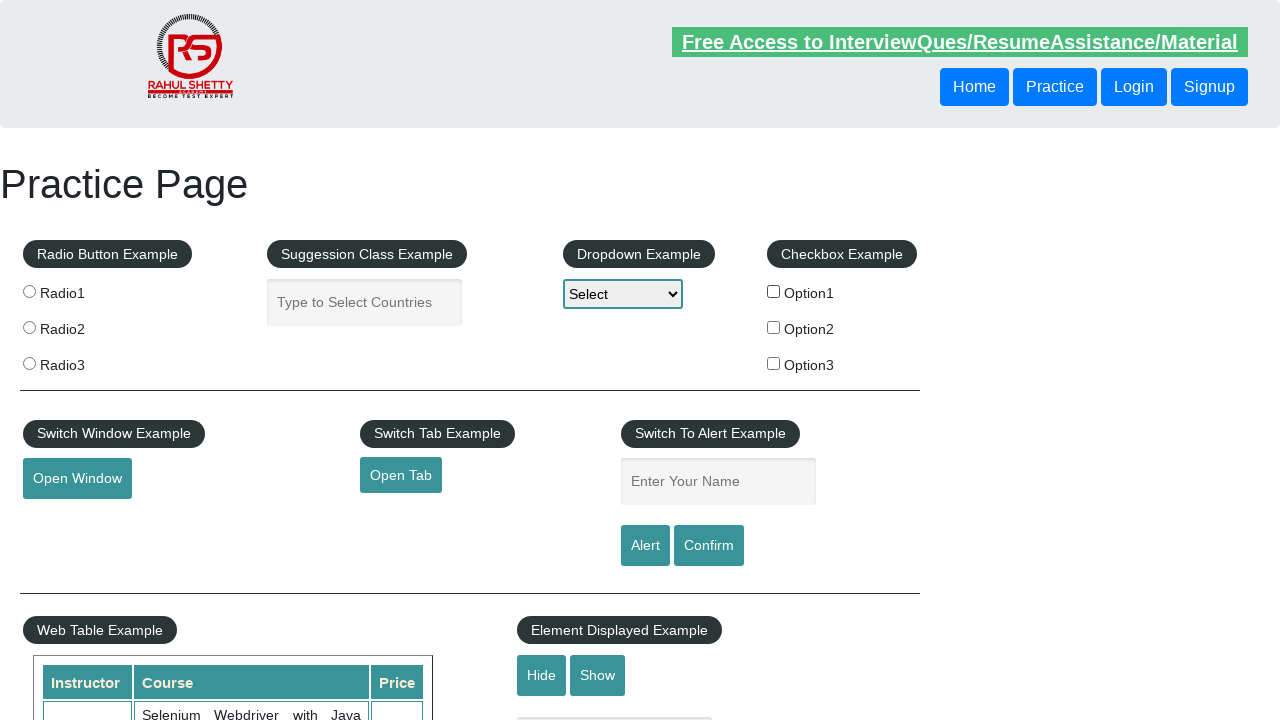